Tests a practice form submission by filling out personal information including name, email, phone number, gender, date of birth, subjects, hobbies, file upload, address, state and city, then submitting the form.

Starting URL: https://demoqa.com/automation-practice-form

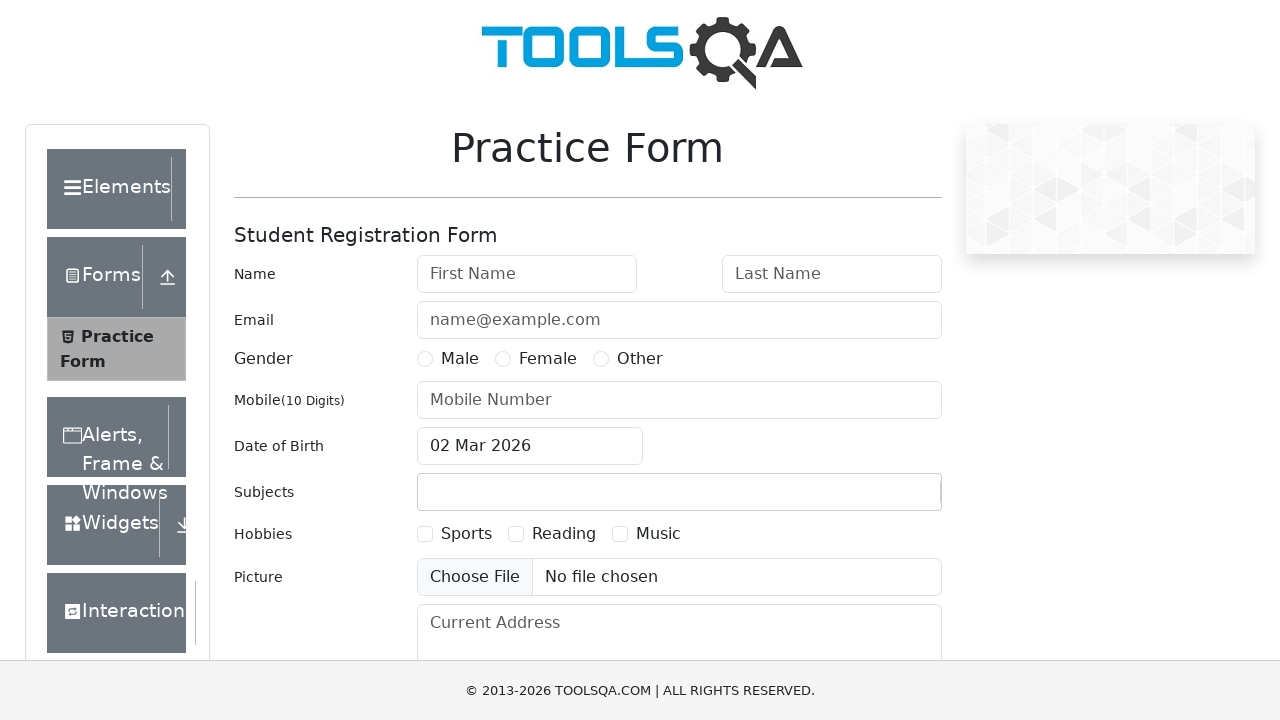

Scrolled down 400px to view form fields
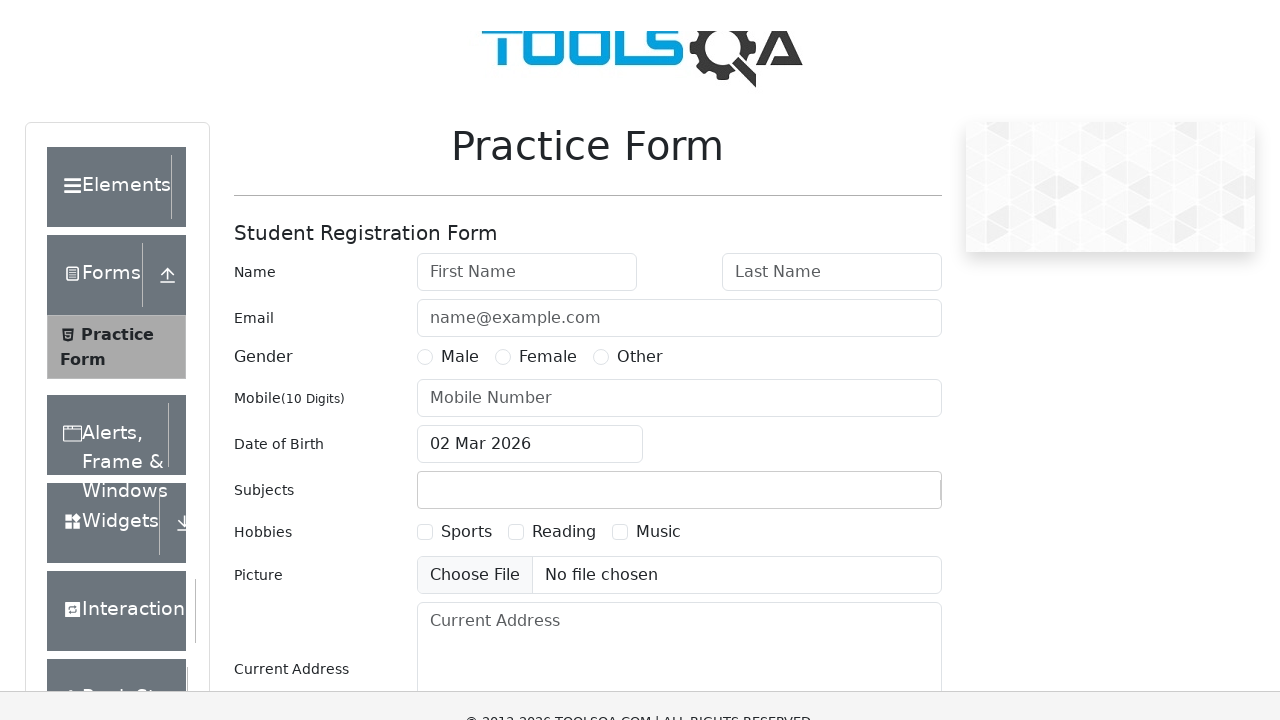

Filled first name field with 'Marcus' on #firstName
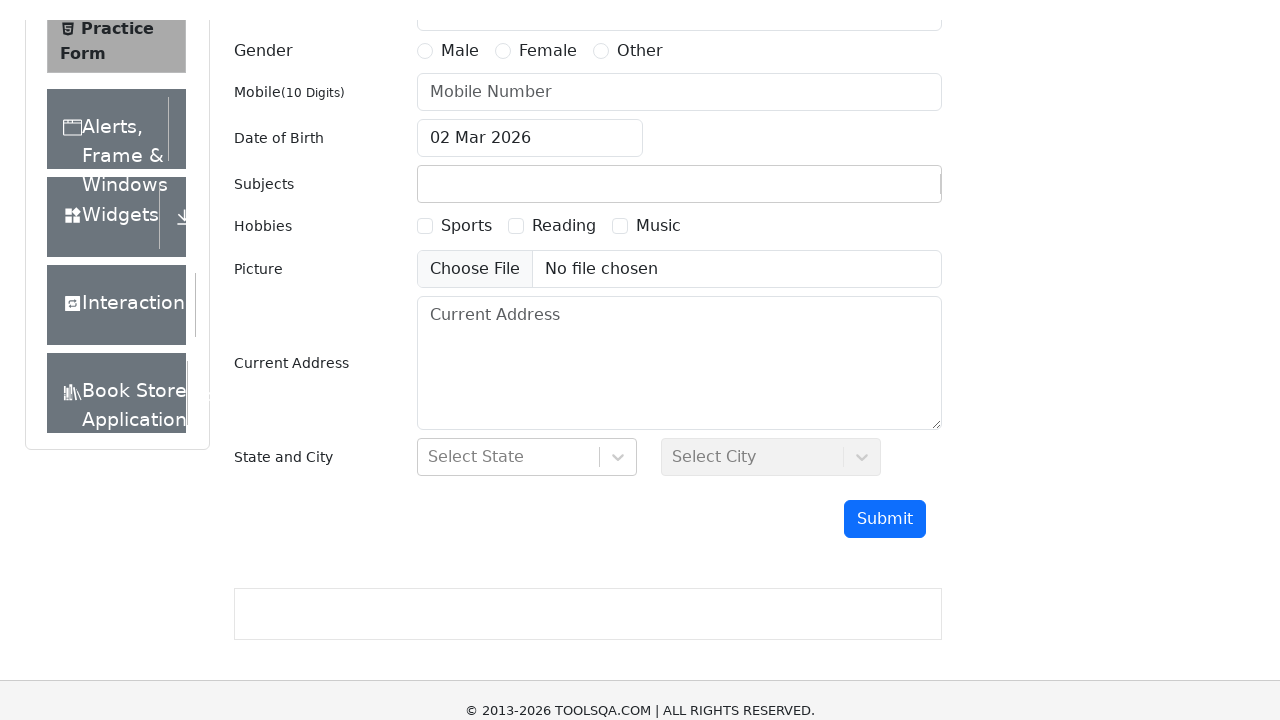

Filled last name field with 'Thompson' on #lastName
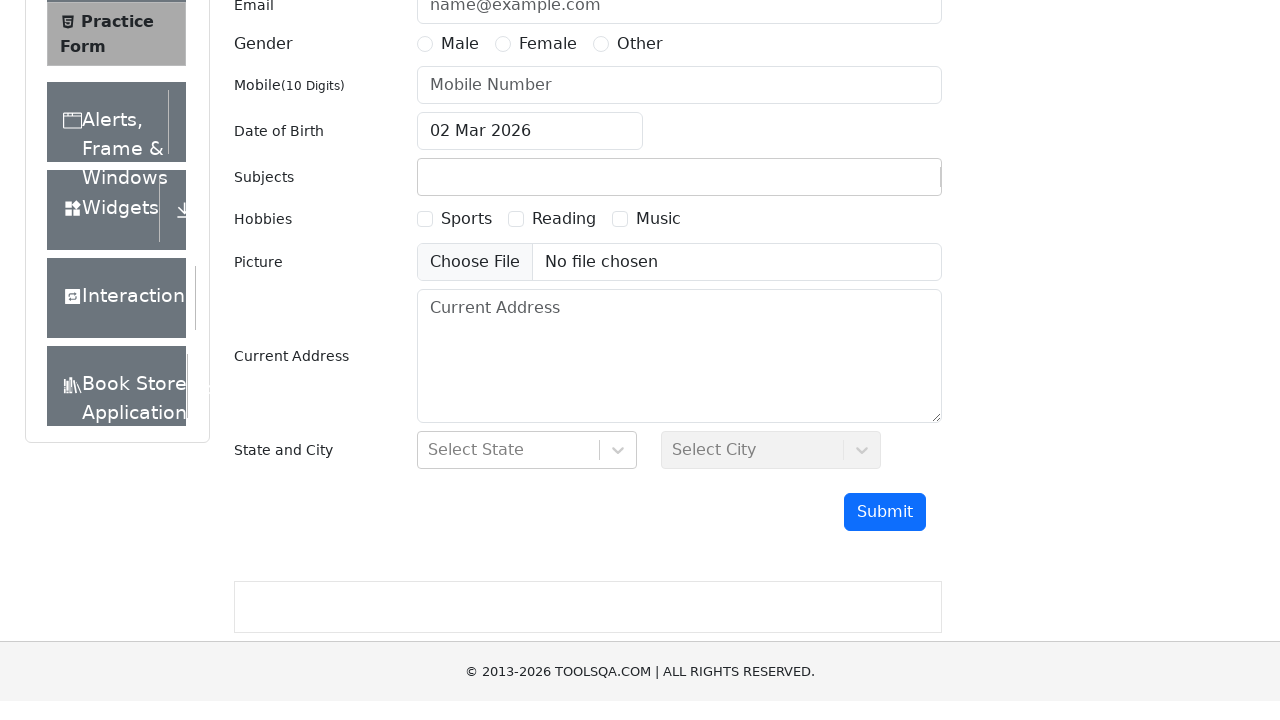

Filled email field with 'marcus.thompson@example.com' on #userEmail
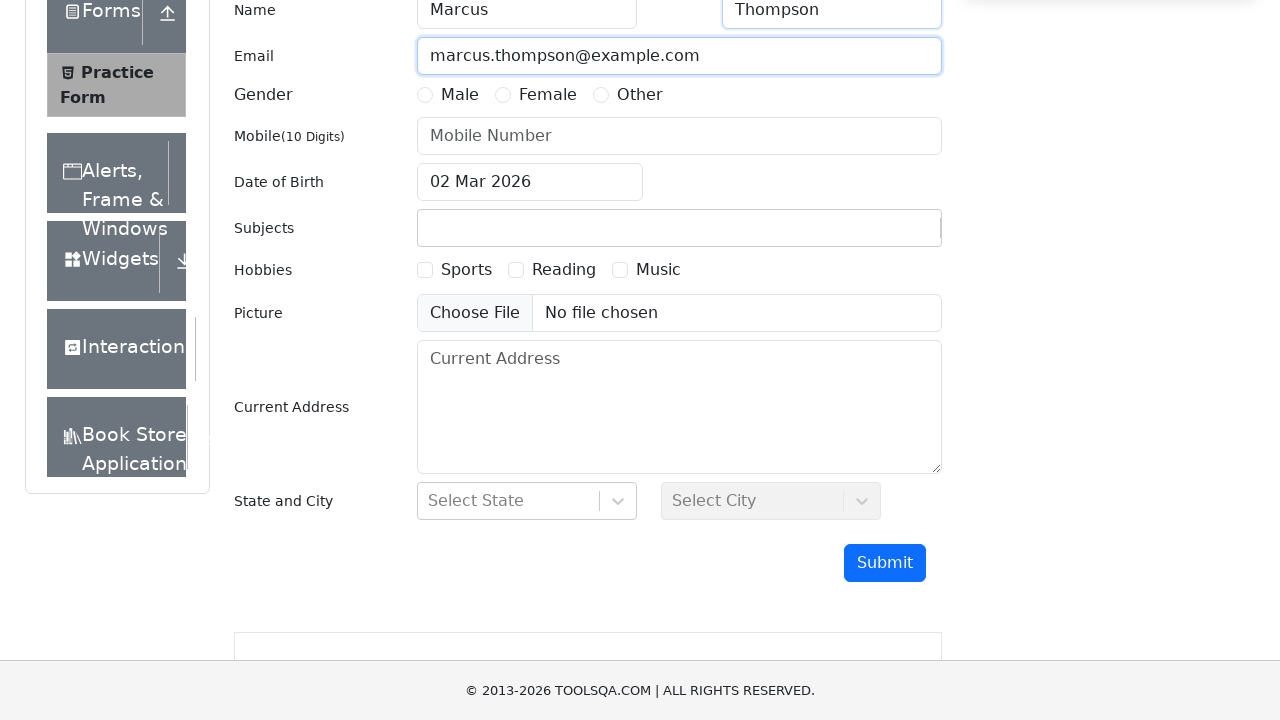

Filled mobile number field with '9876543210' on #userNumber
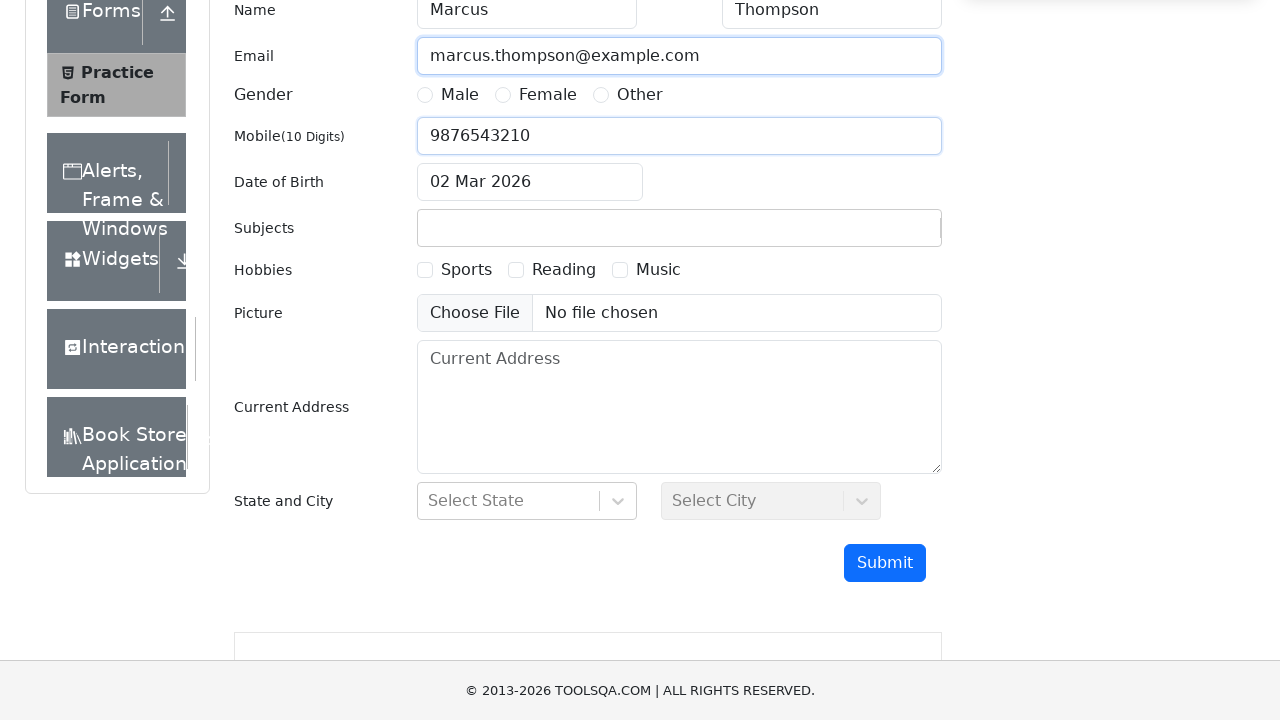

Selected Male gender option at (460, 95) on label[for='gender-radio-1']
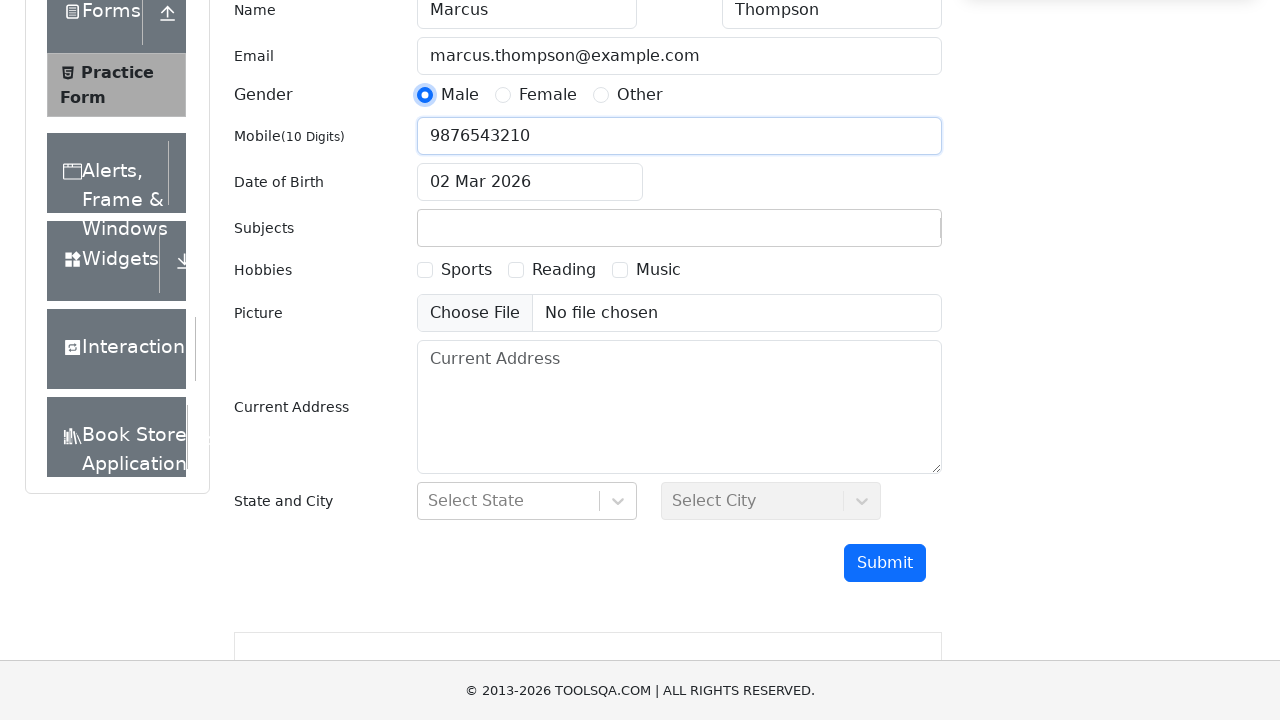

Clicked date of birth input to open calendar at (530, 182) on #dateOfBirthInput
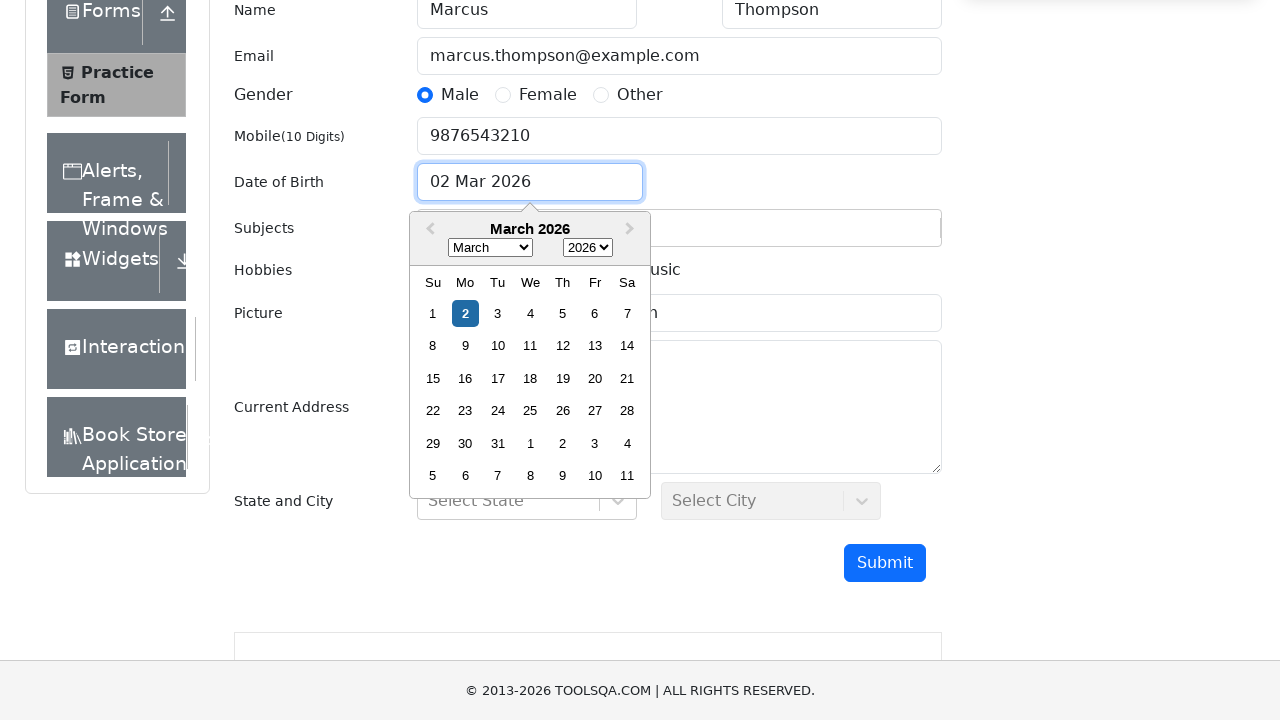

Selected year 2025 from date picker on .react-datepicker__year-select
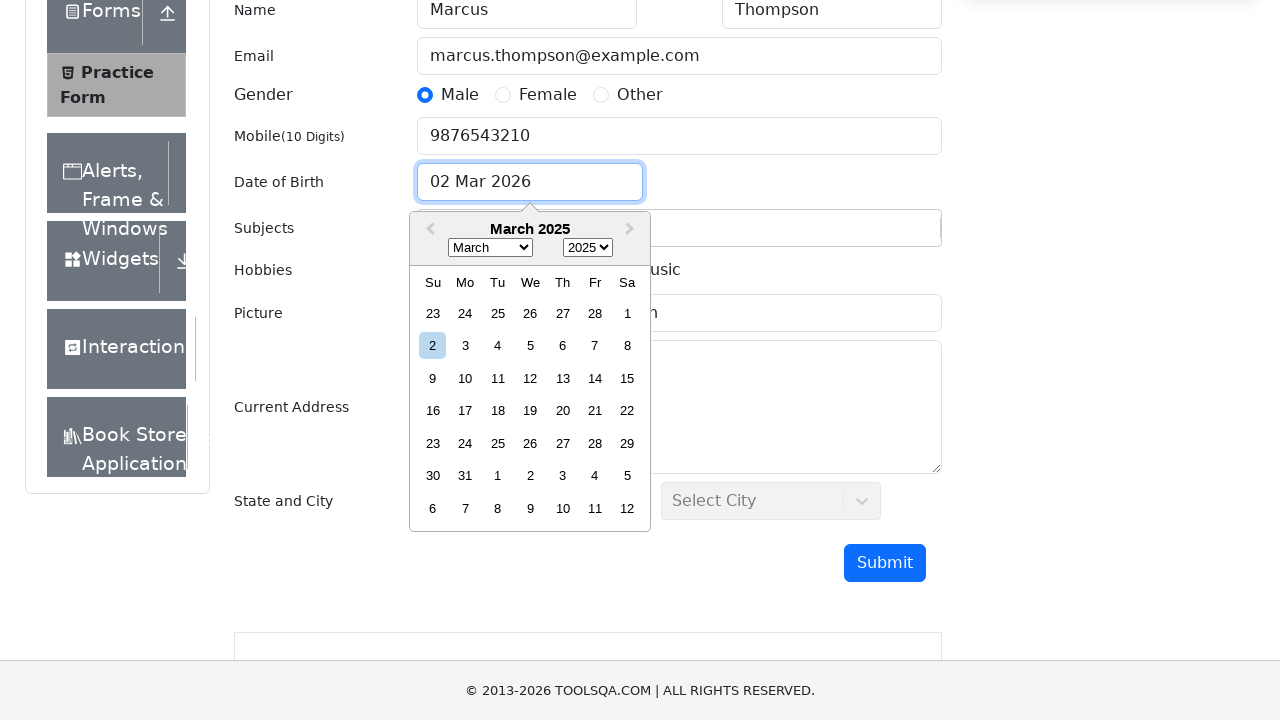

Selected January (month 0) from date picker on .react-datepicker__month-select
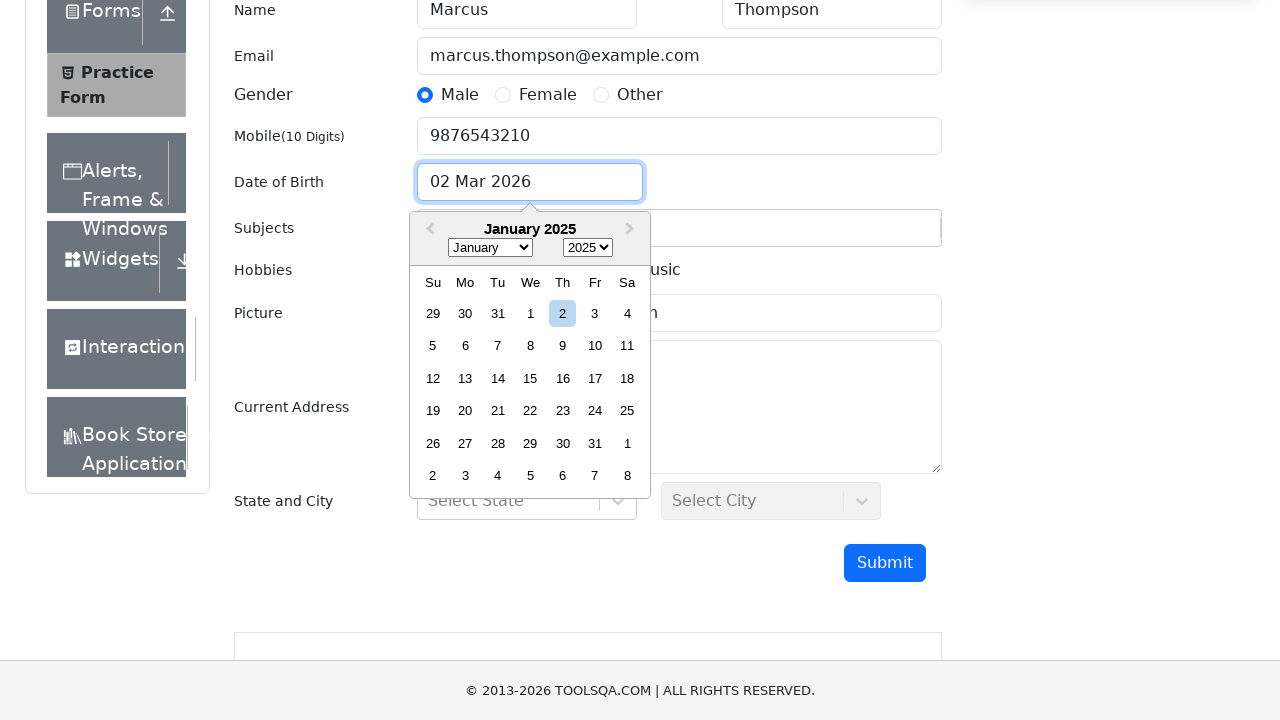

Selected day 4 from date picker at (627, 313) on .react-datepicker__day--004:not(.react-datepicker__day--outside-month)
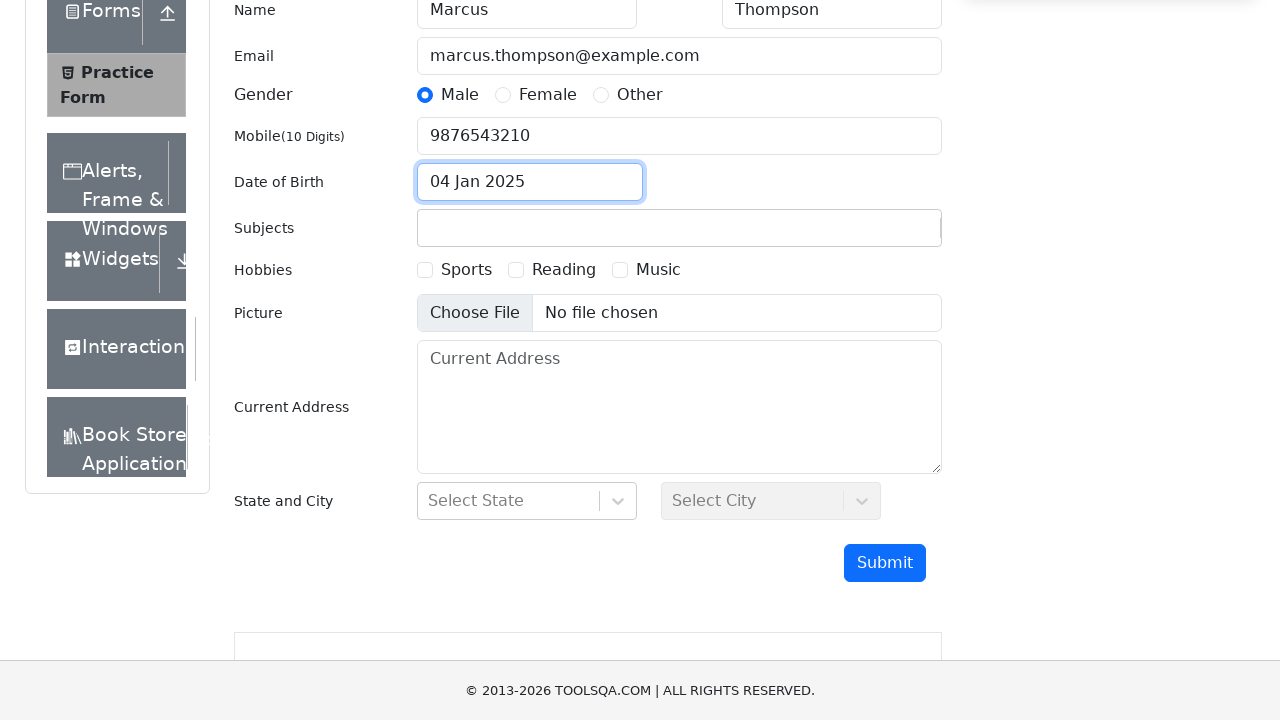

Filled subjects input with 'Math' on #subjectsInput
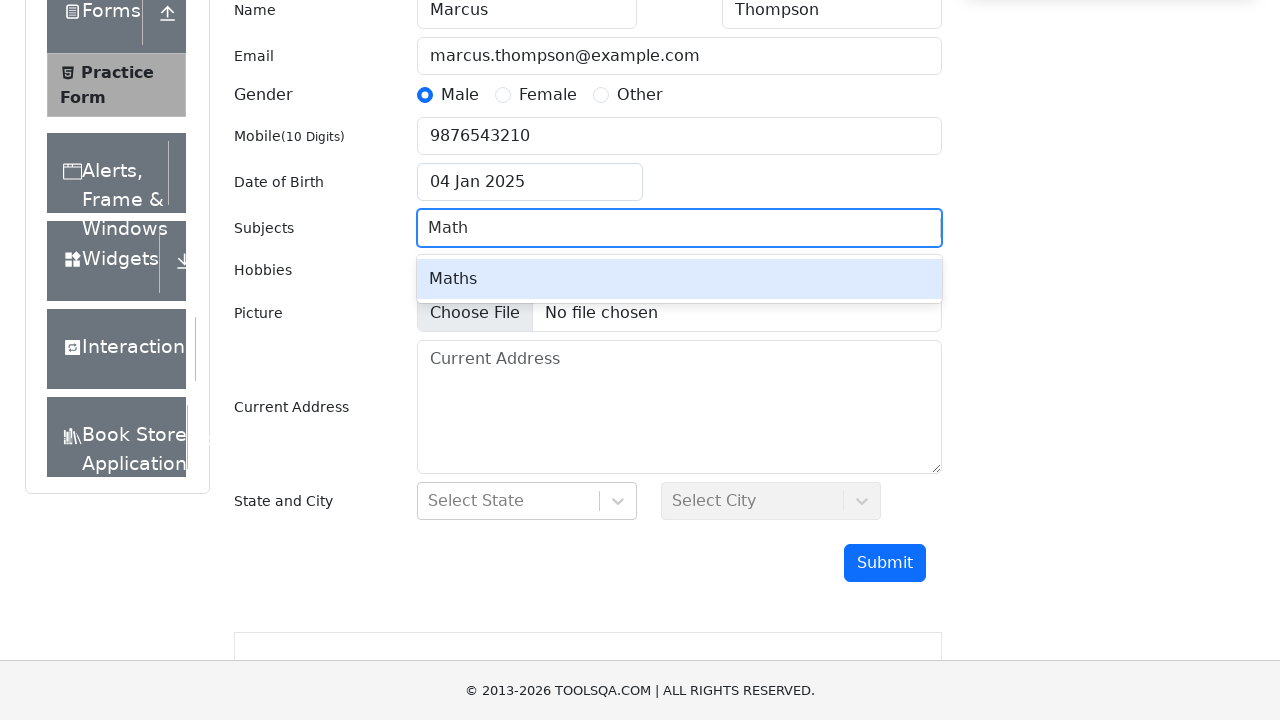

Pressed Enter to add 'Math' to subjects on #subjectsInput
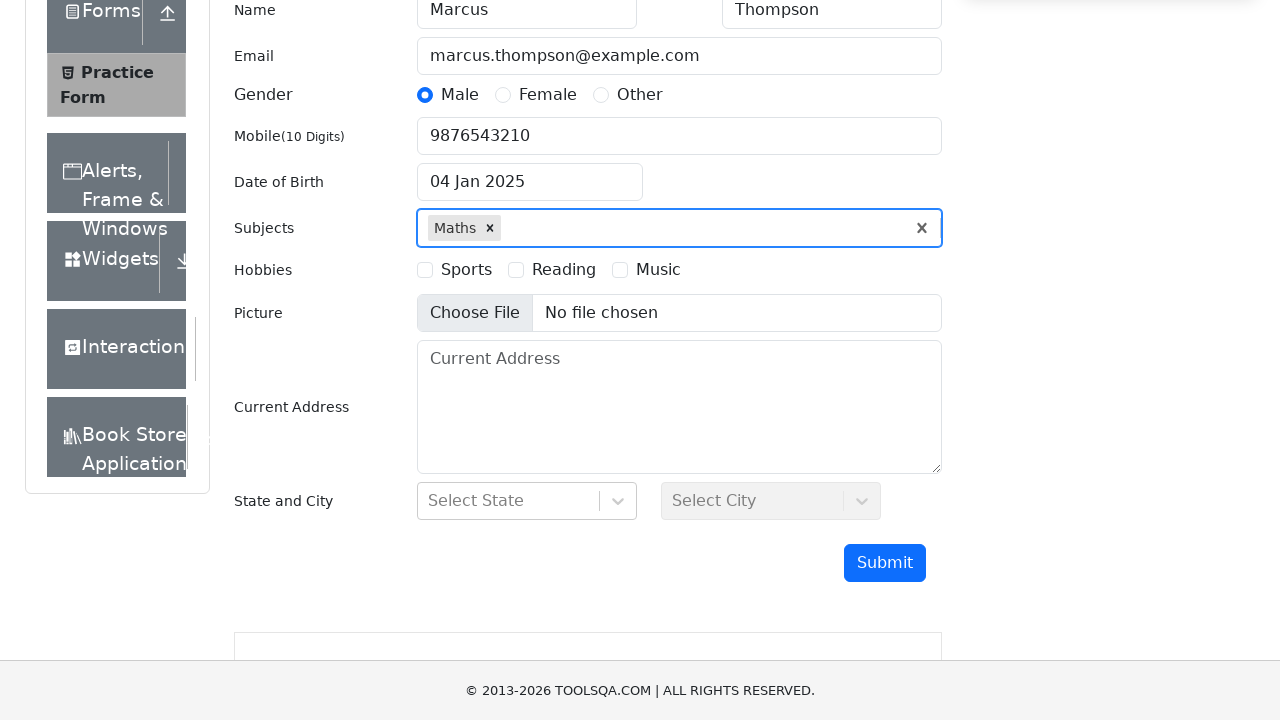

Filled subjects input with 'Physics' on #subjectsInput
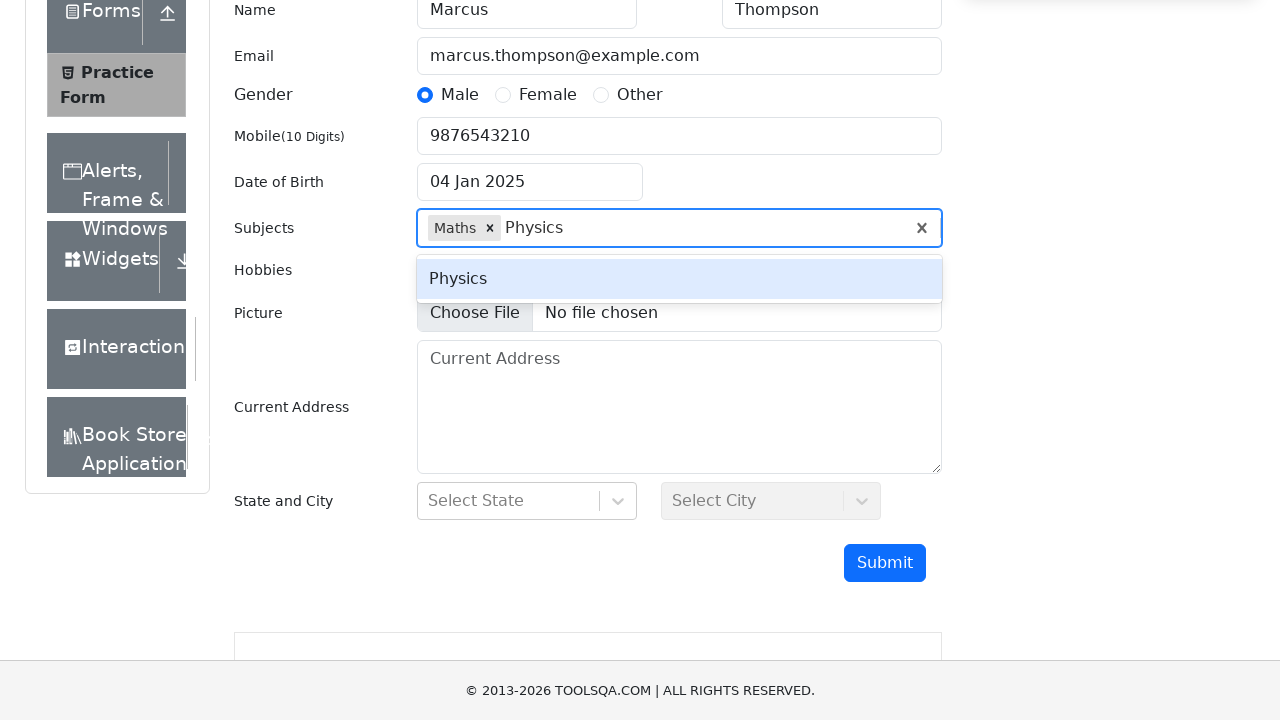

Pressed Enter to add 'Physics' to subjects on #subjectsInput
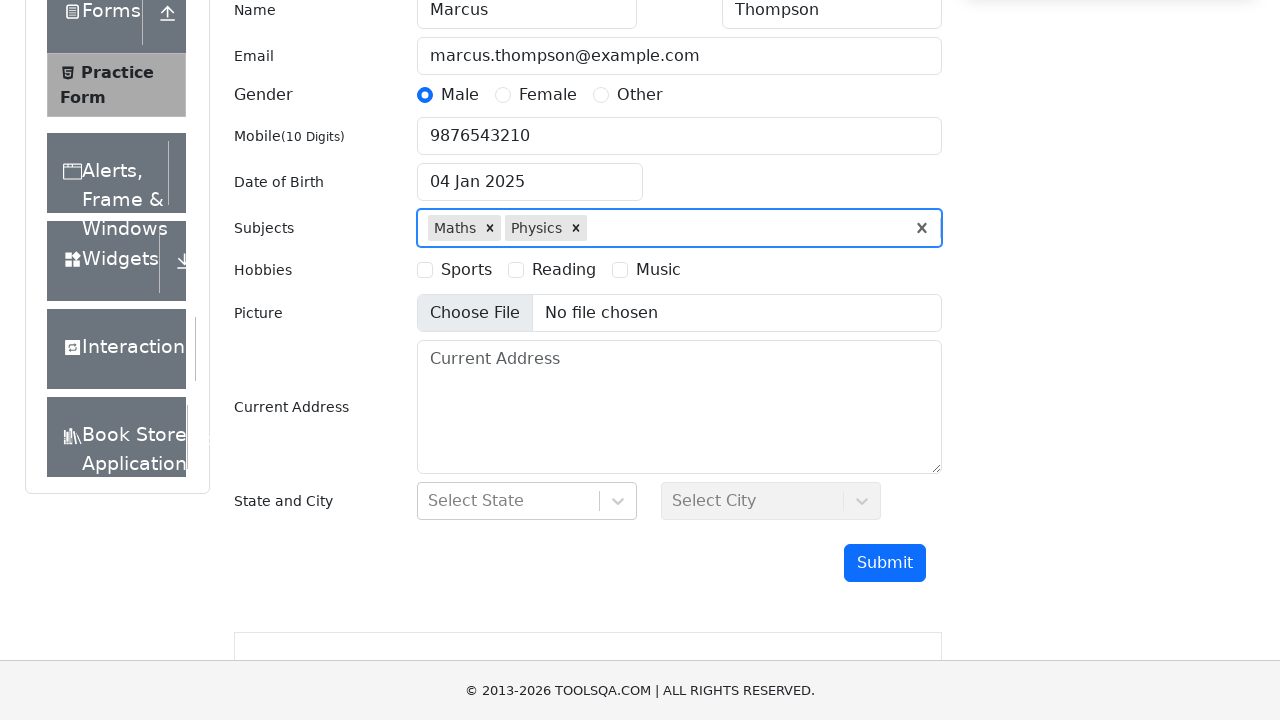

Filled subjects input with 'Economics' on #subjectsInput
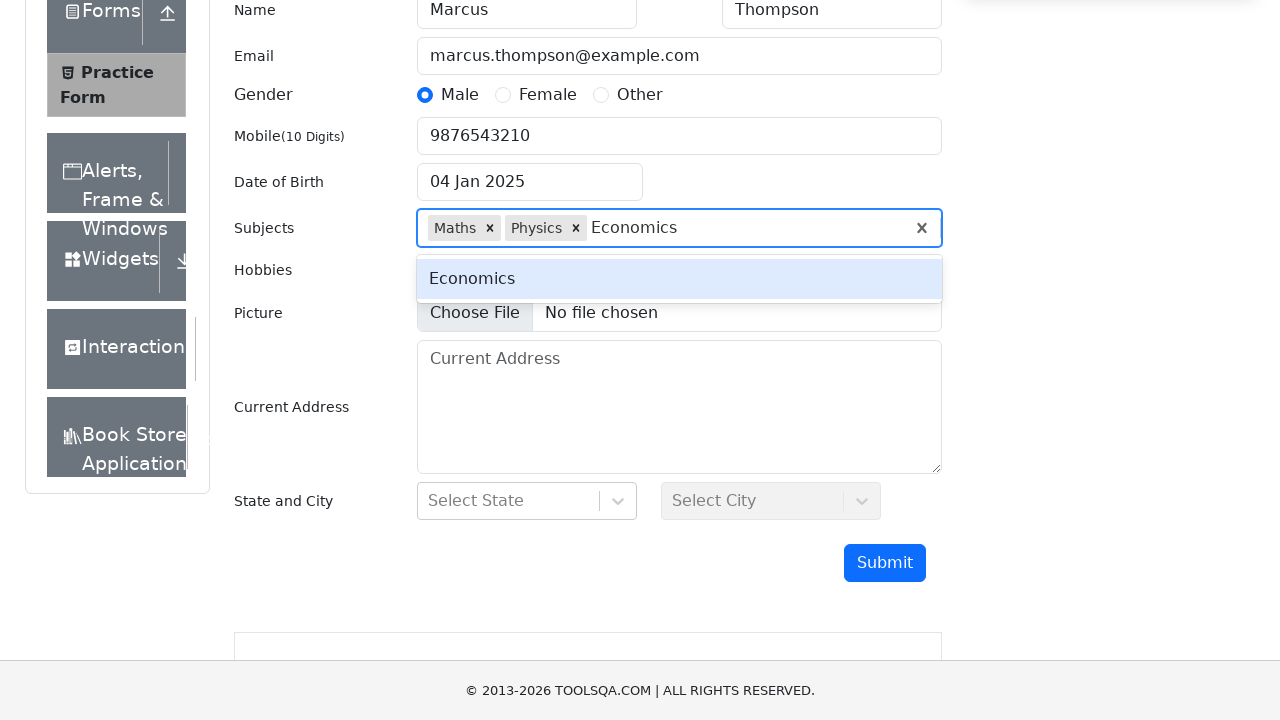

Pressed Enter to add 'Economics' to subjects on #subjectsInput
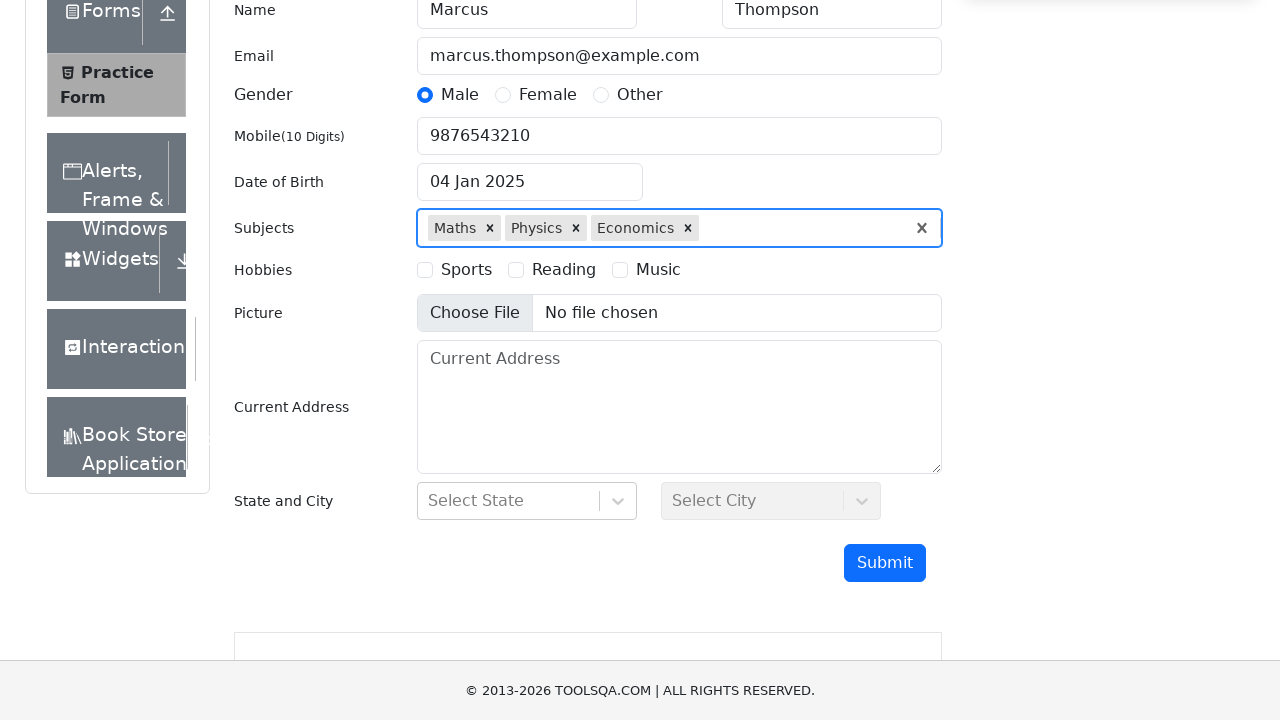

Filled subjects input with 'English' on #subjectsInput
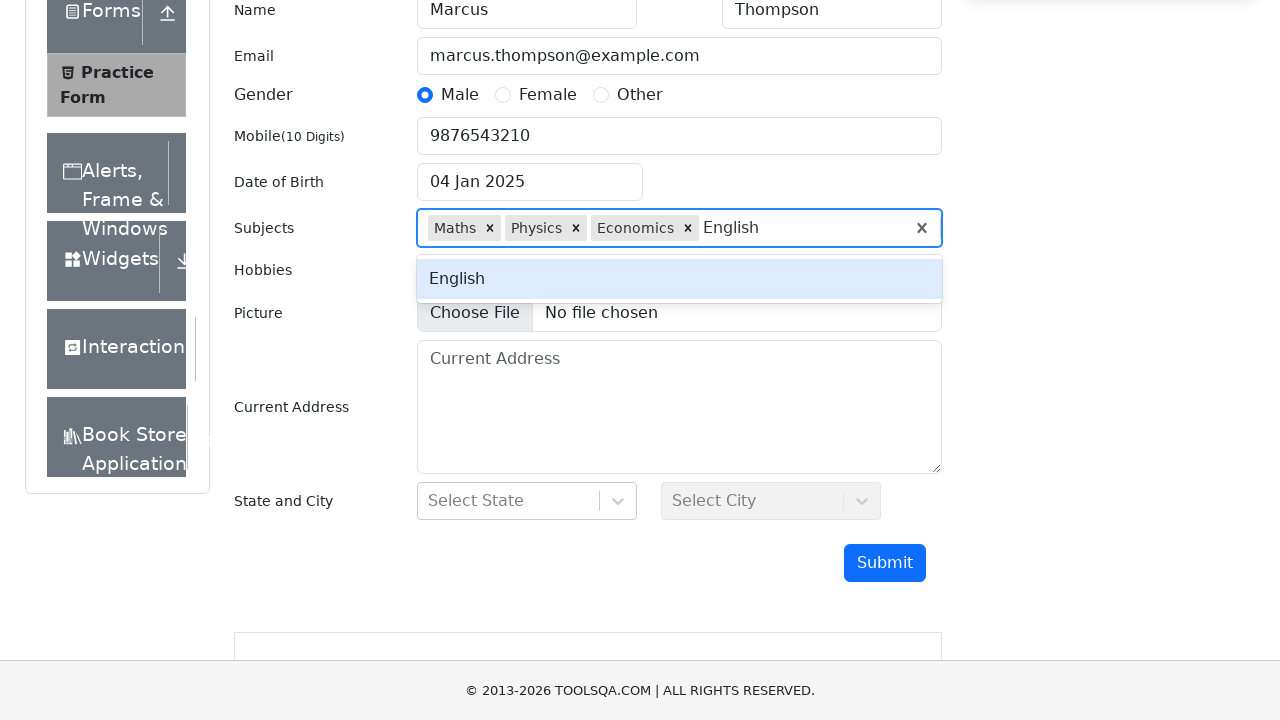

Pressed Enter to add 'English' to subjects on #subjectsInput
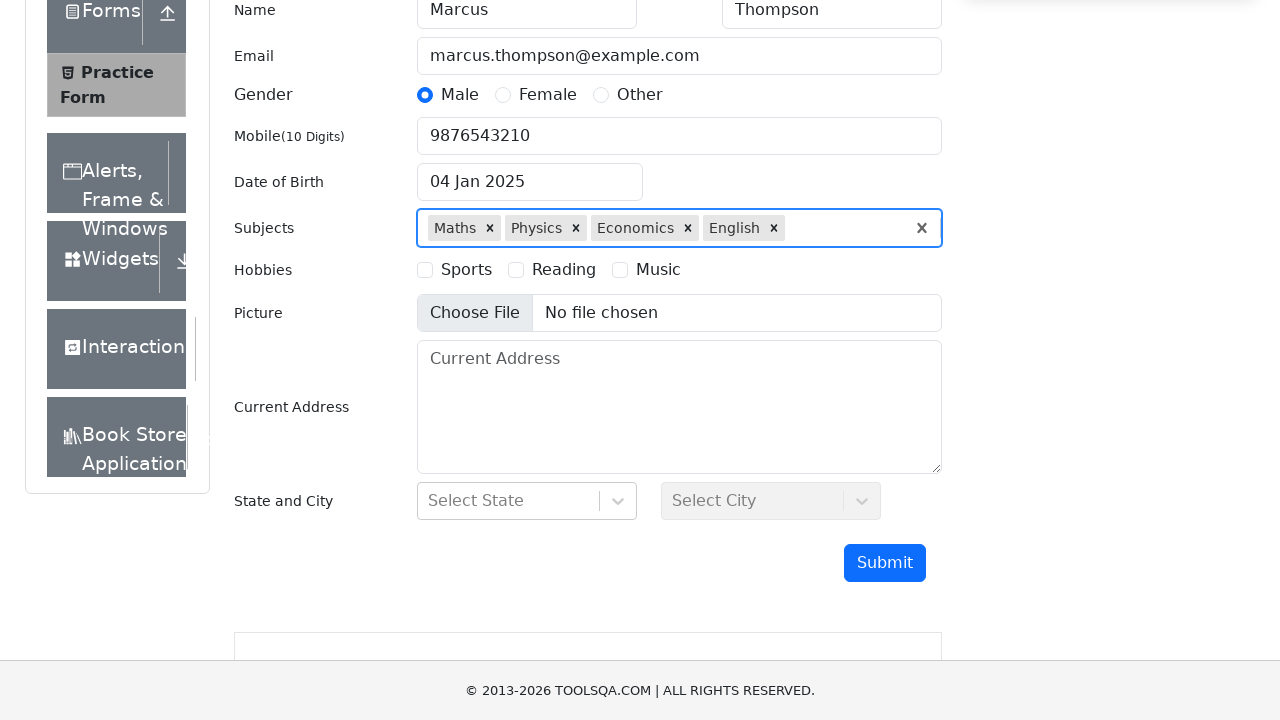

Scrolled down 900px to view hobbies and additional fields
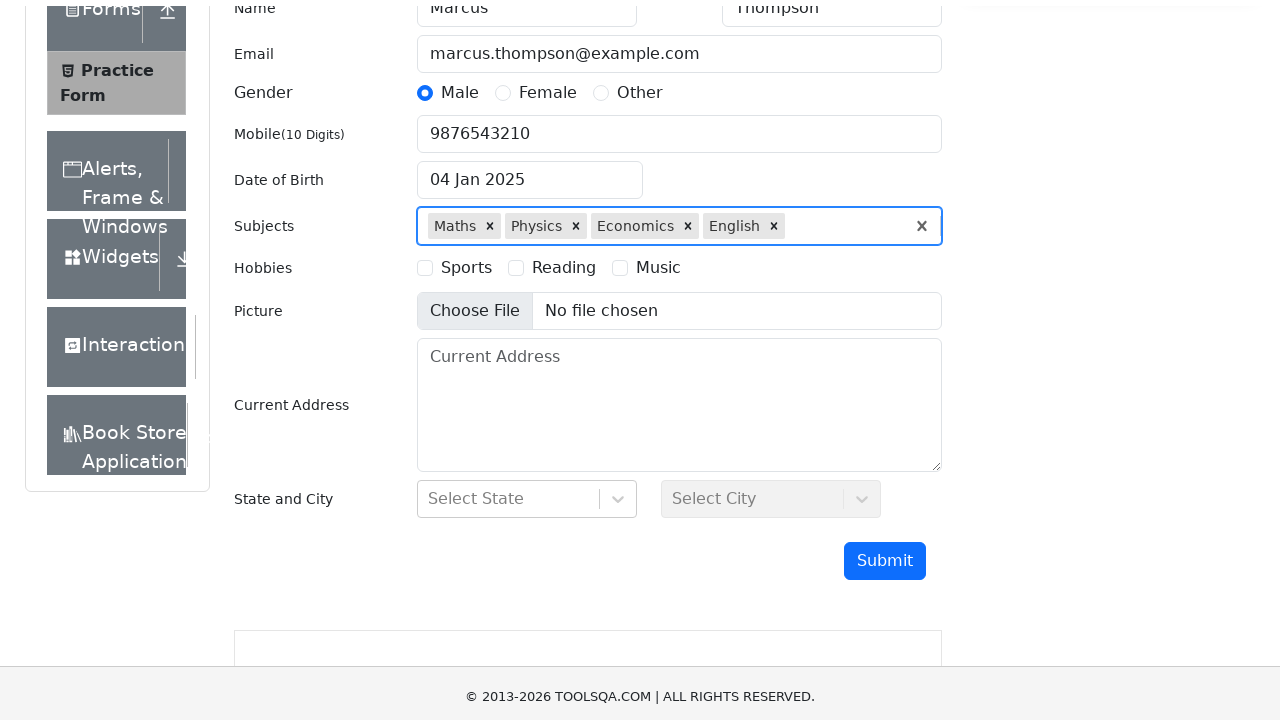

Selected Reading hobby checkbox at (564, 206) on label[for='hobbies-checkbox-2']
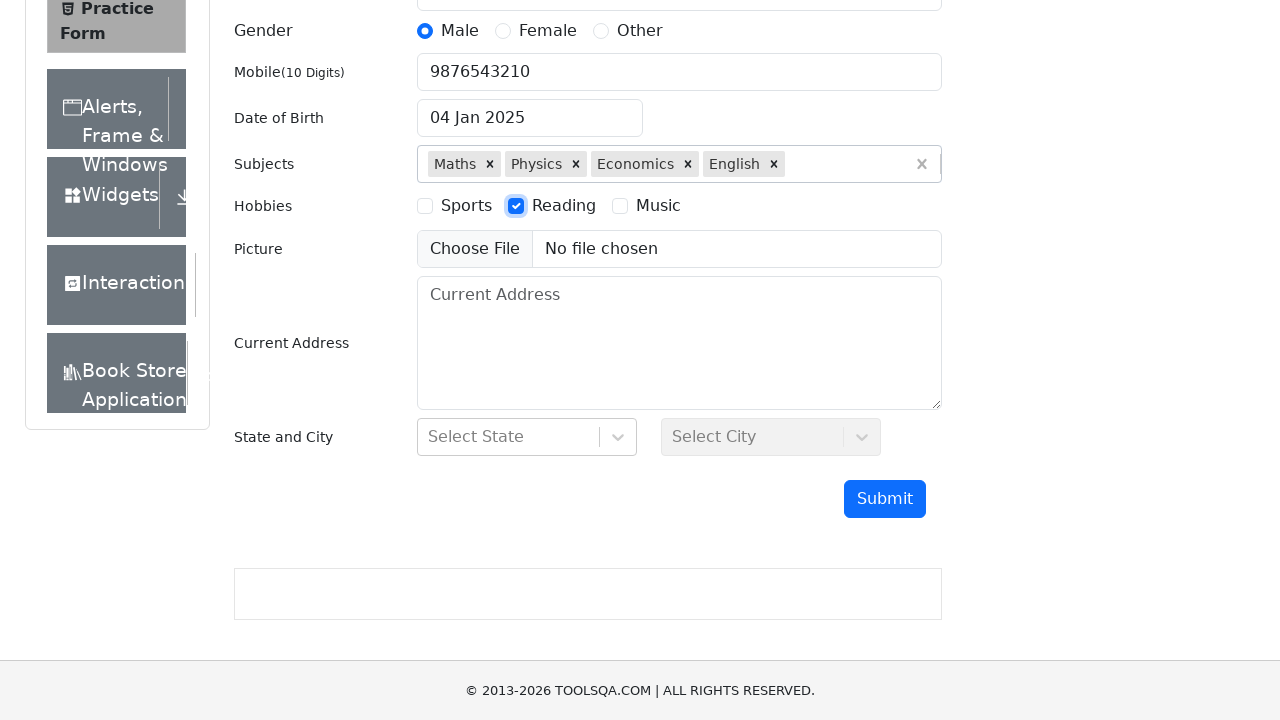

Selected Music hobby checkbox at (658, 206) on label[for='hobbies-checkbox-3']
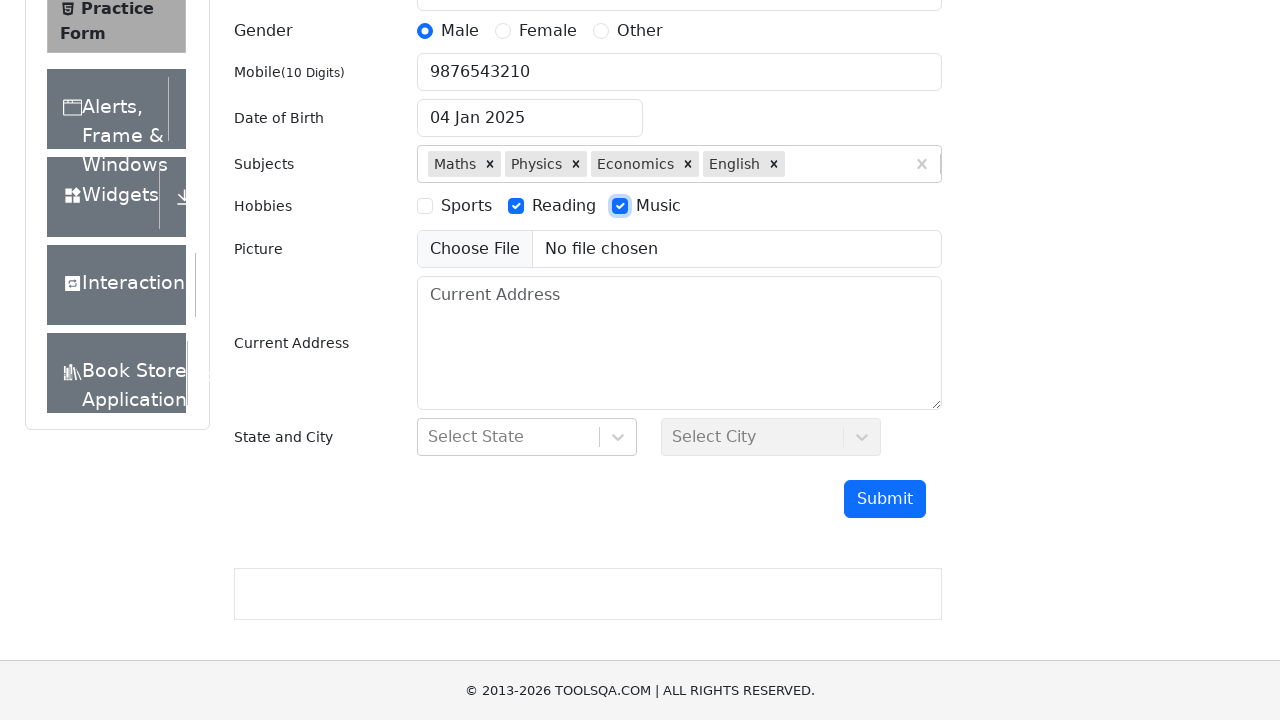

Filled current address field with '456 Oak Avenue, Suite 200, Silicon Valley, CA-94025' on #currentAddress
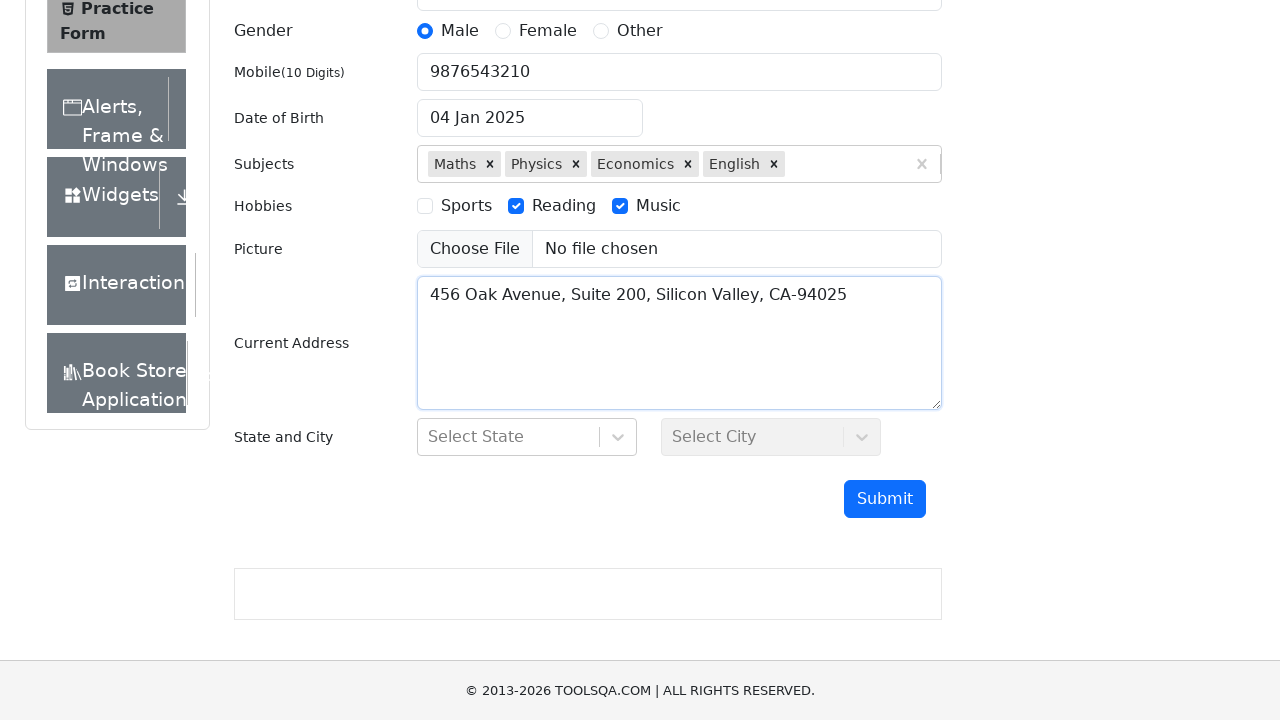

Filled state input with 'NCR' on #react-select-3-input
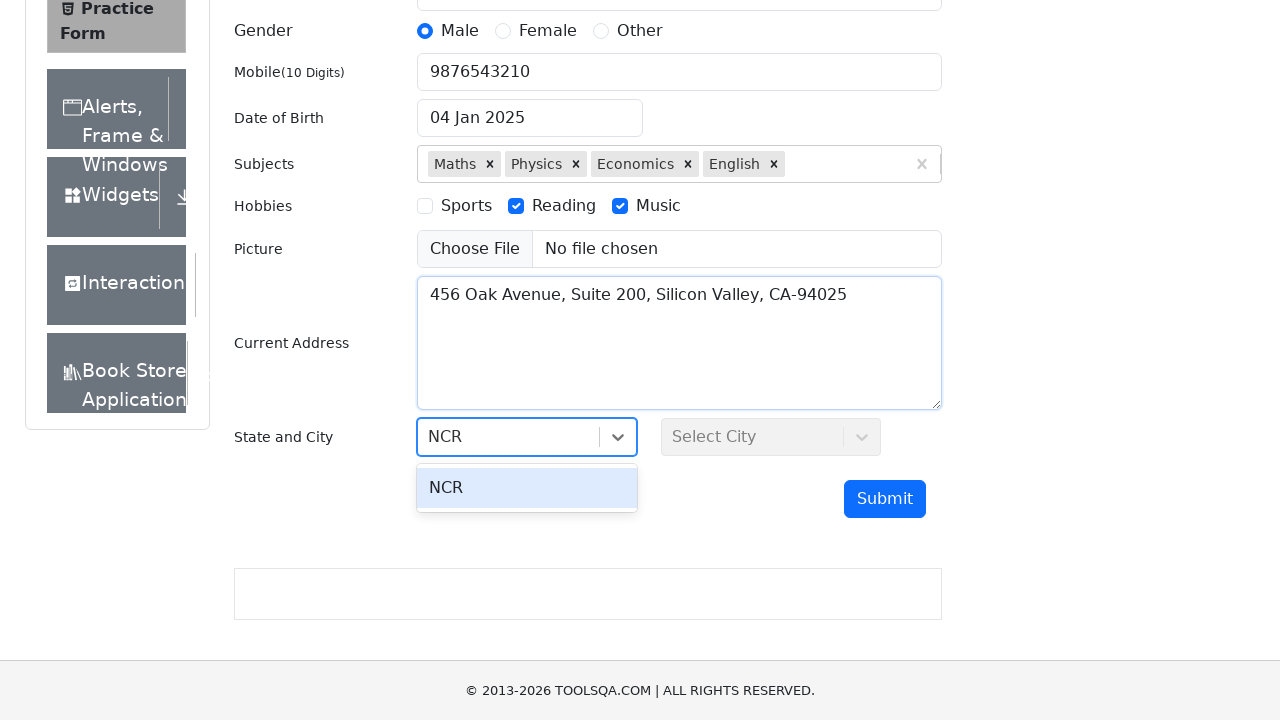

Pressed Enter to select NCR state on #react-select-3-input
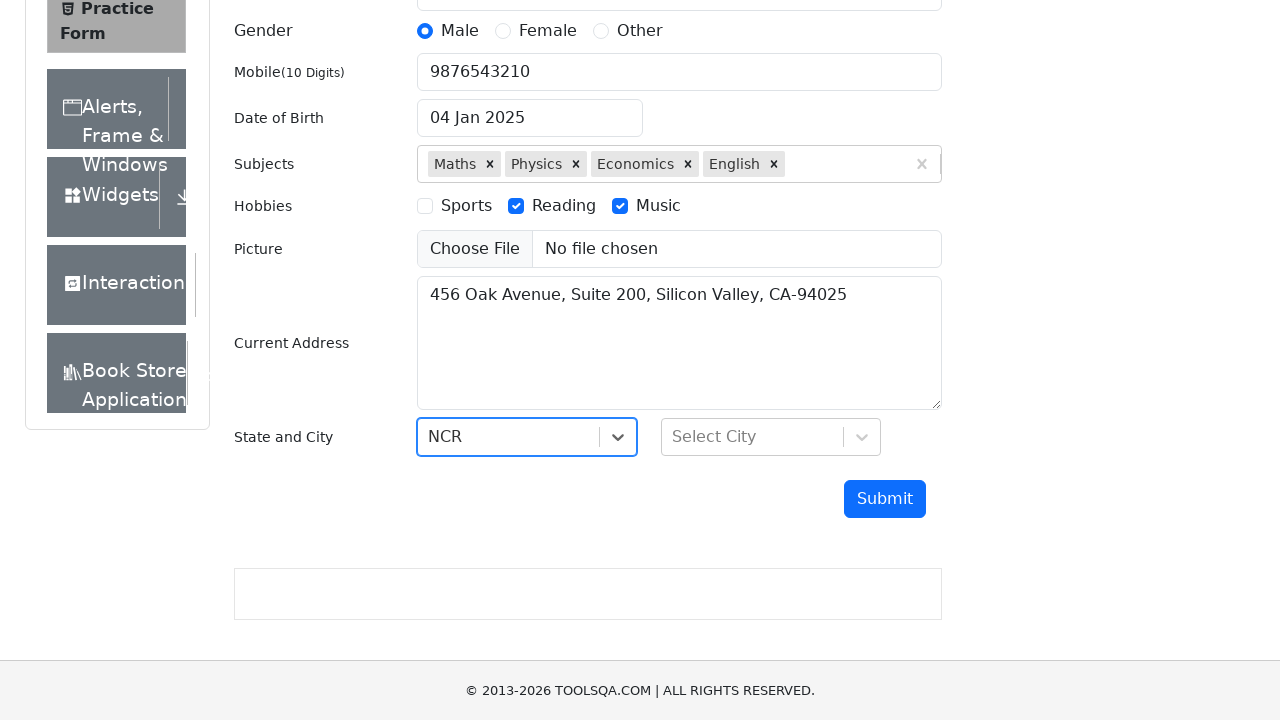

Filled city input with 'Delhi' on #react-select-4-input
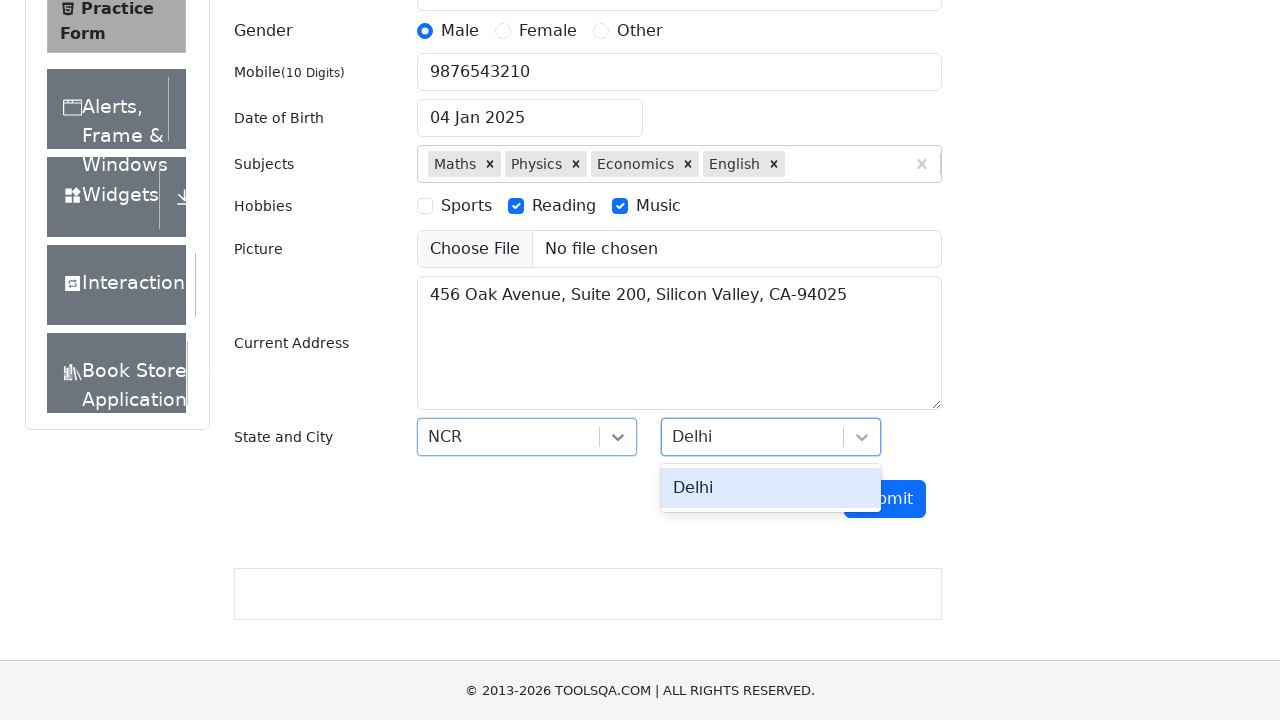

Pressed Enter to select Delhi city on #react-select-4-input
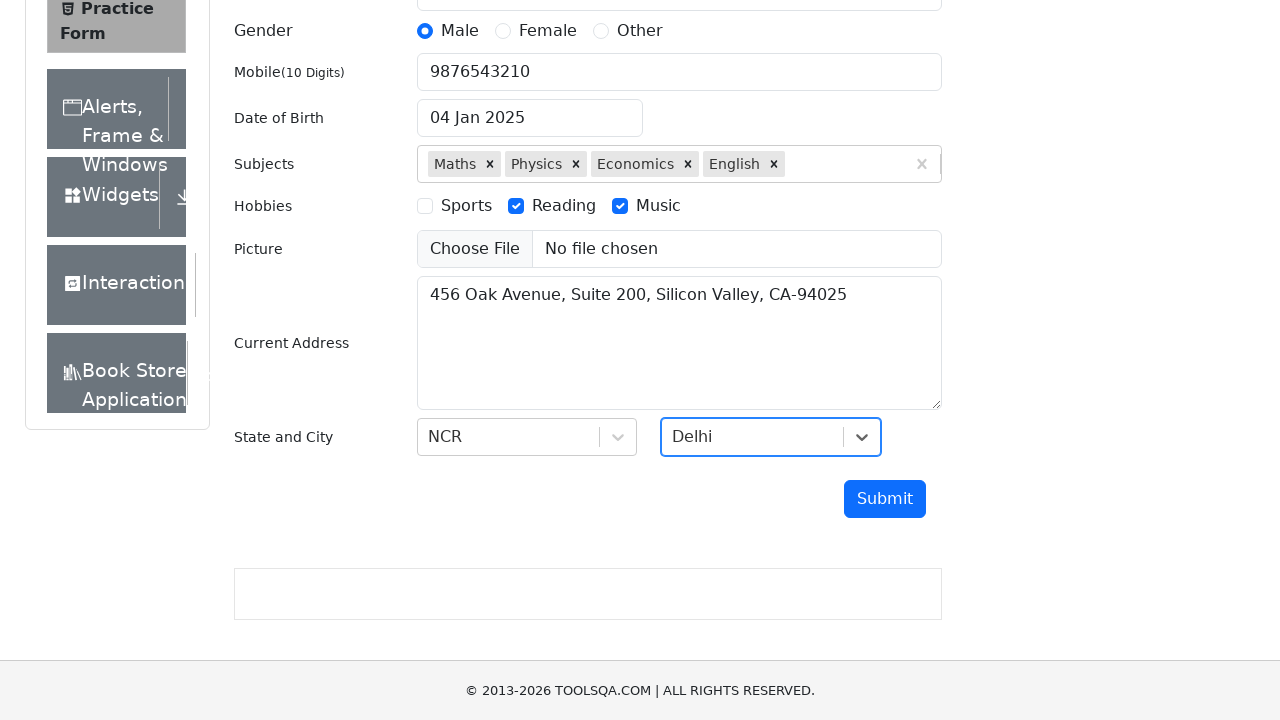

Clicked submit button to submit the form at (885, 499) on #submit
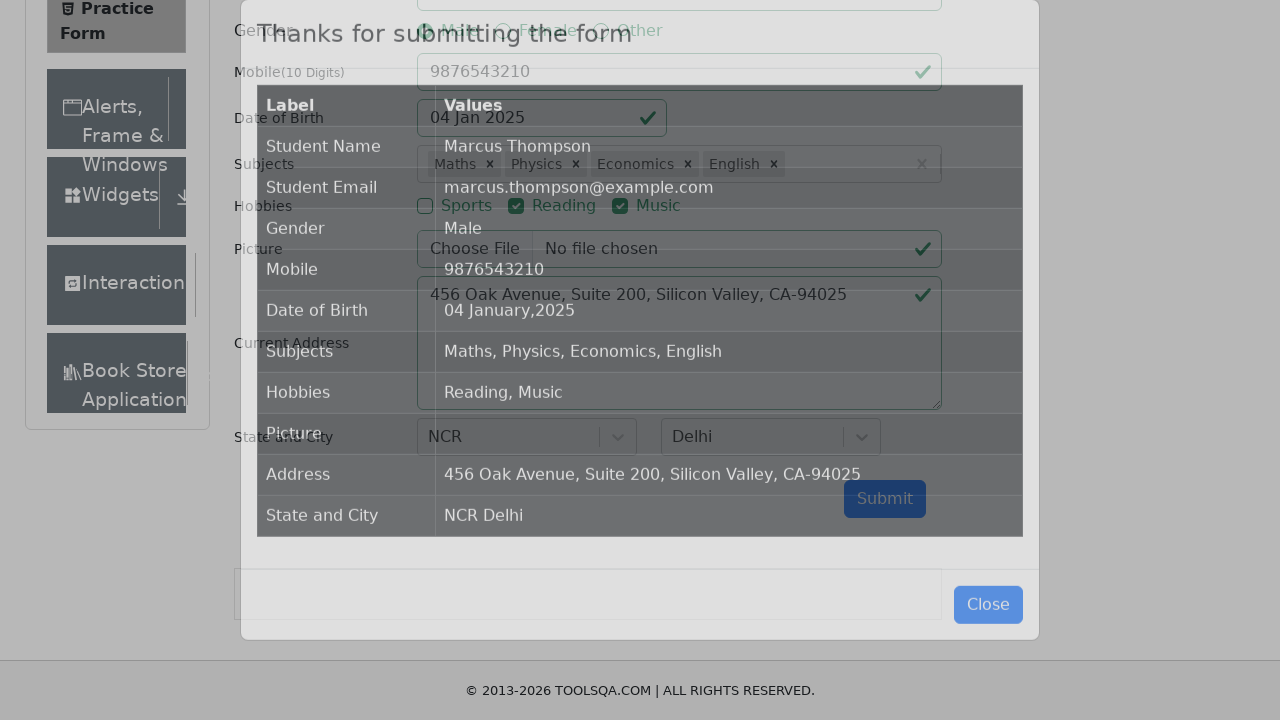

Form submission confirmation modal loaded successfully
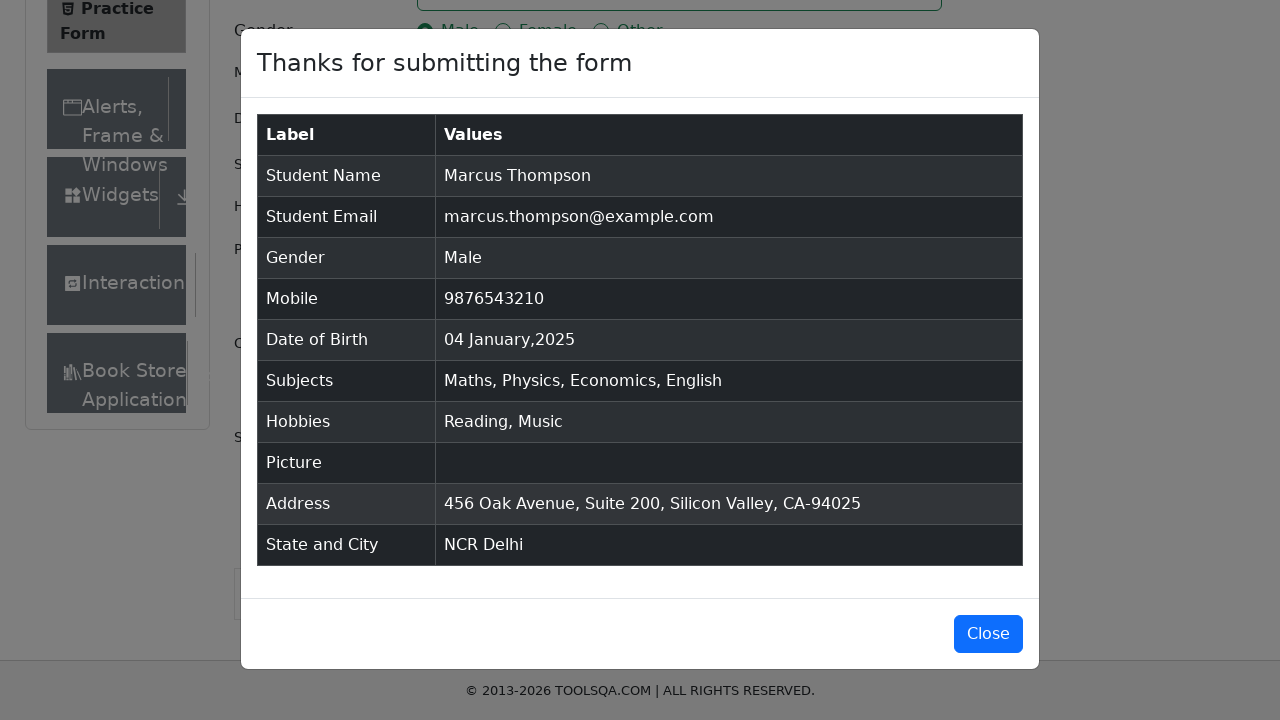

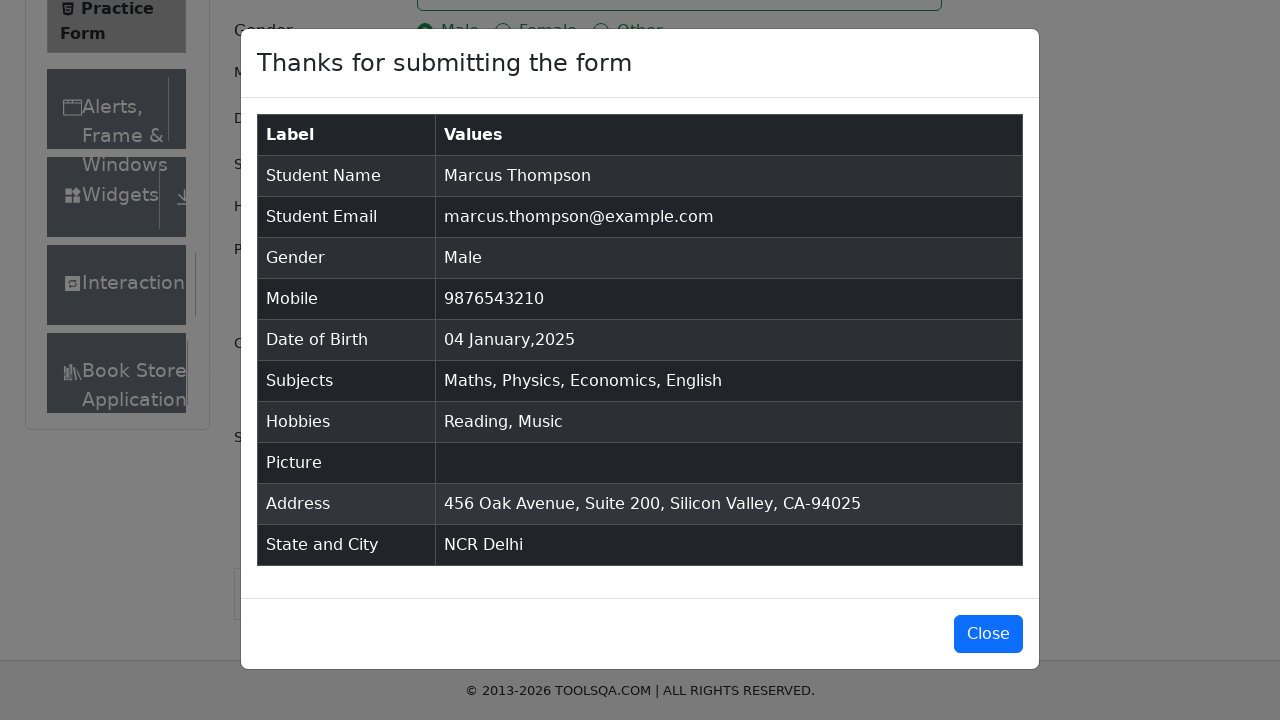